Navigates to the leaftaps application homepage, maximizes the browser window, and retrieves the page title.

Starting URL: http://leaftaps.com/opentaps

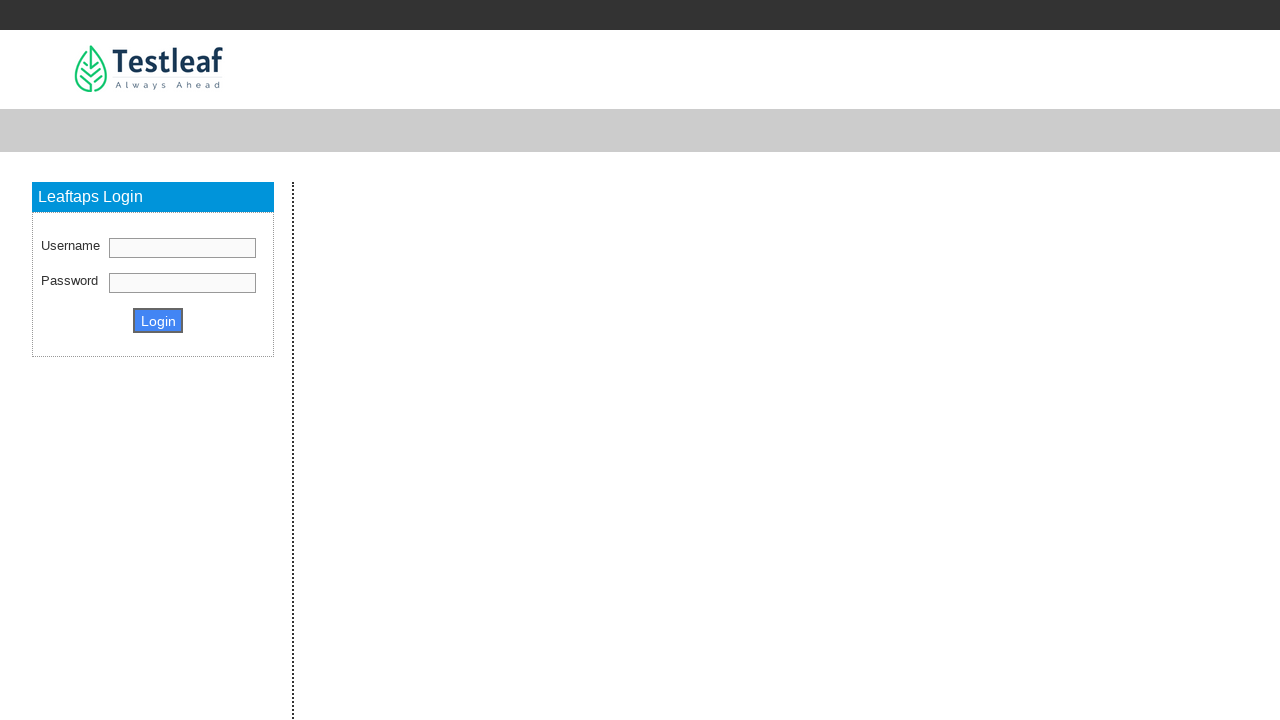

Navigated to LeafTaps application homepage
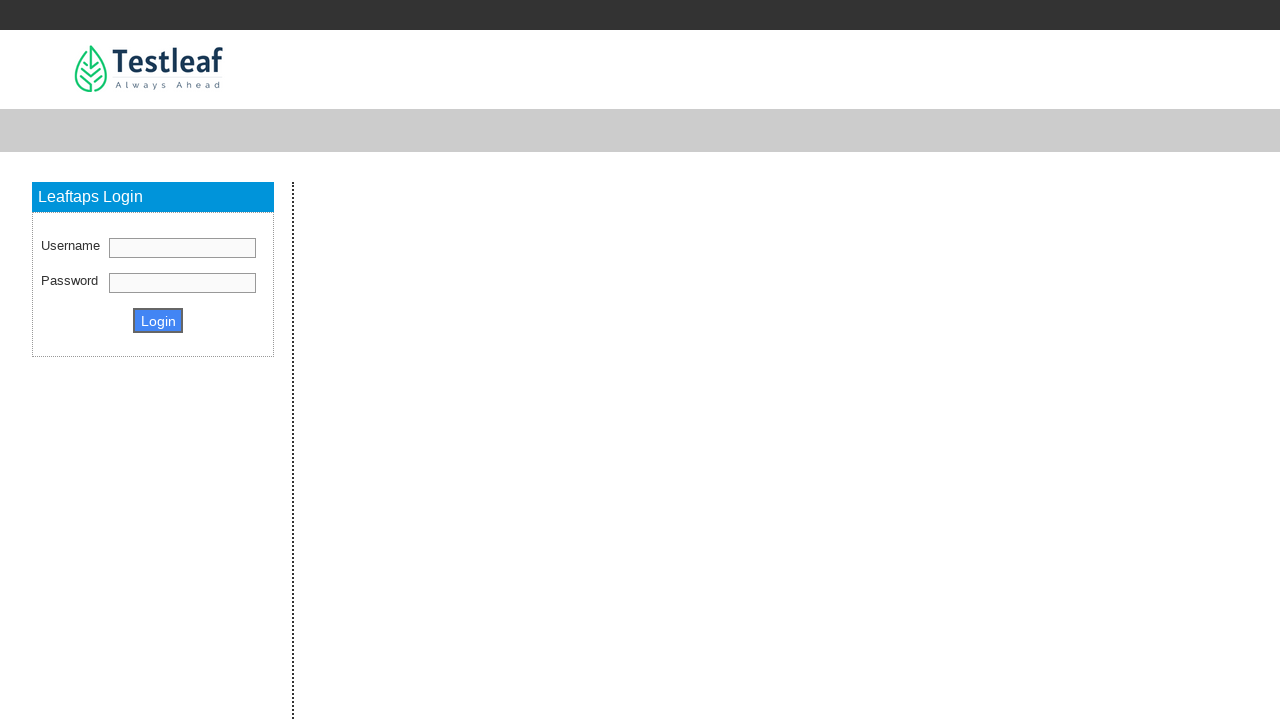

Maximized browser window to 1920x1080
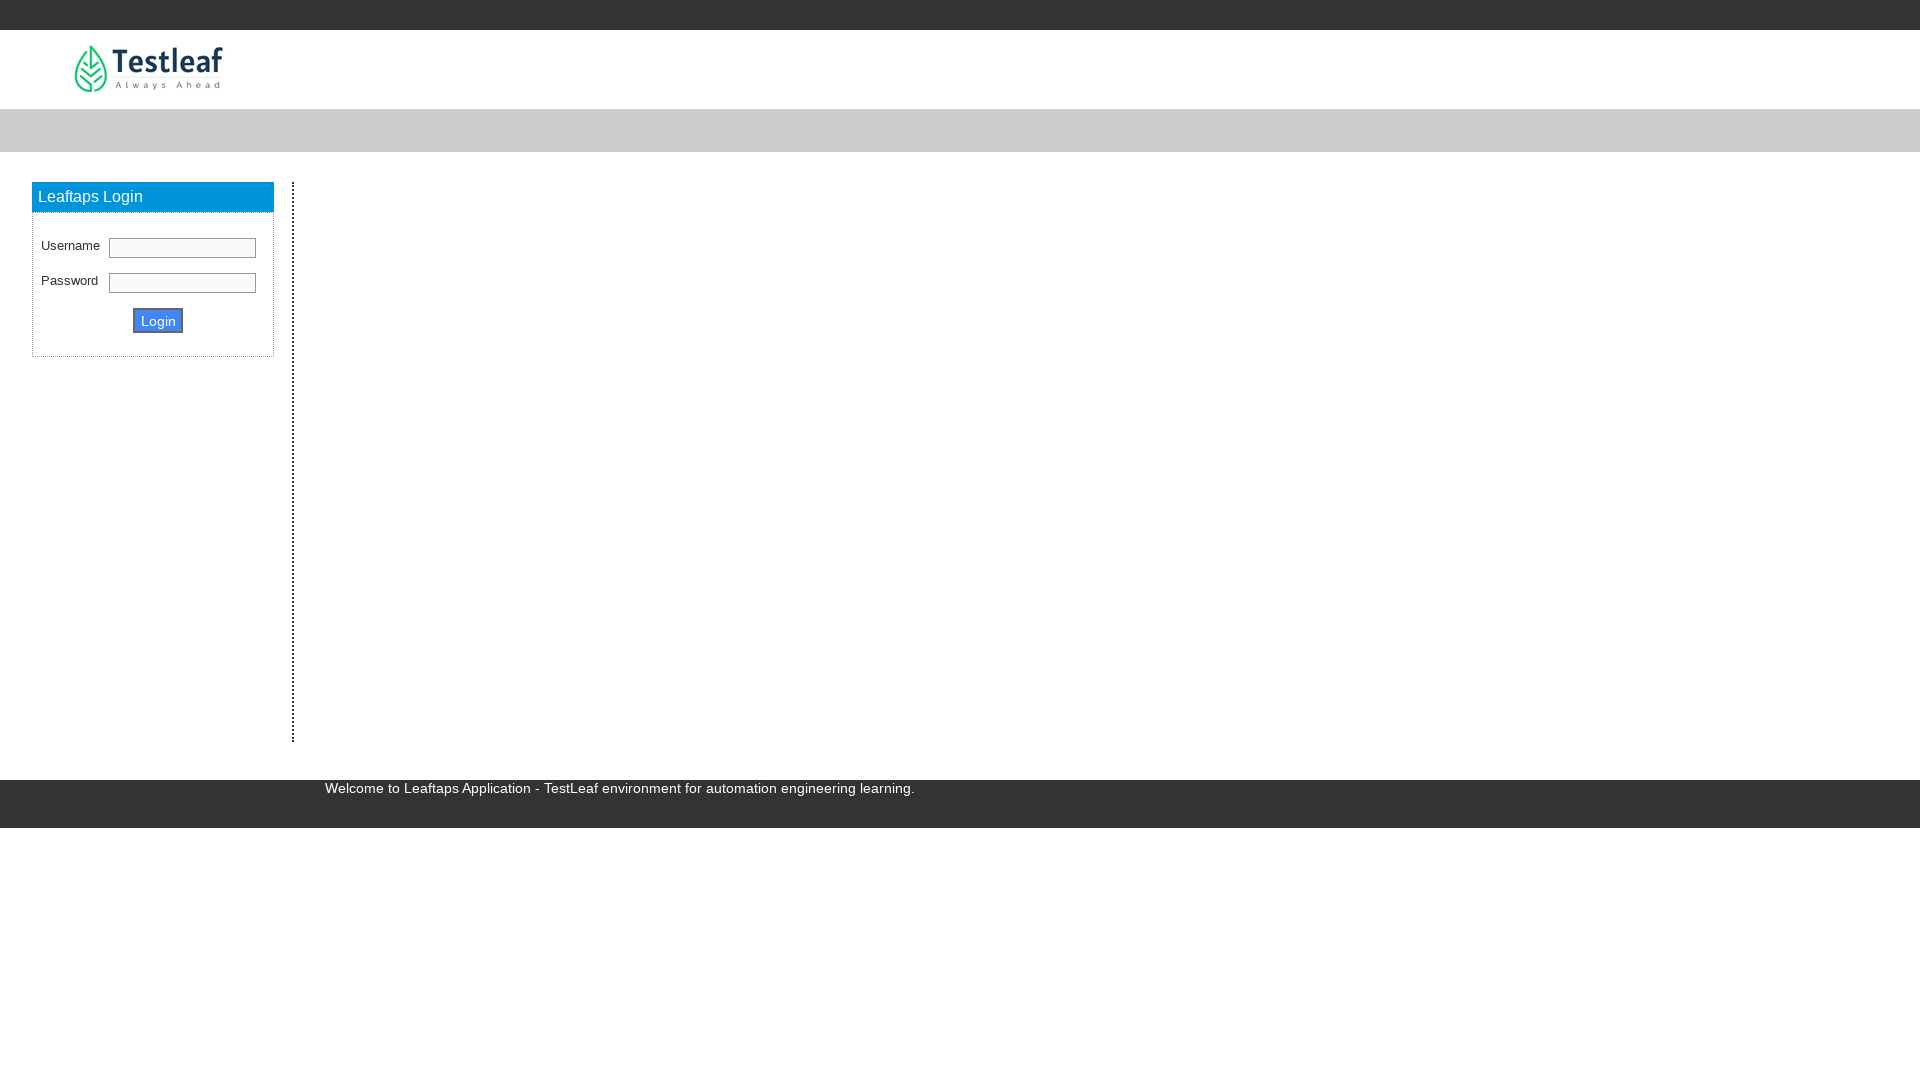

Retrieved page title: Leaftaps - TestLeaf Automation Platform
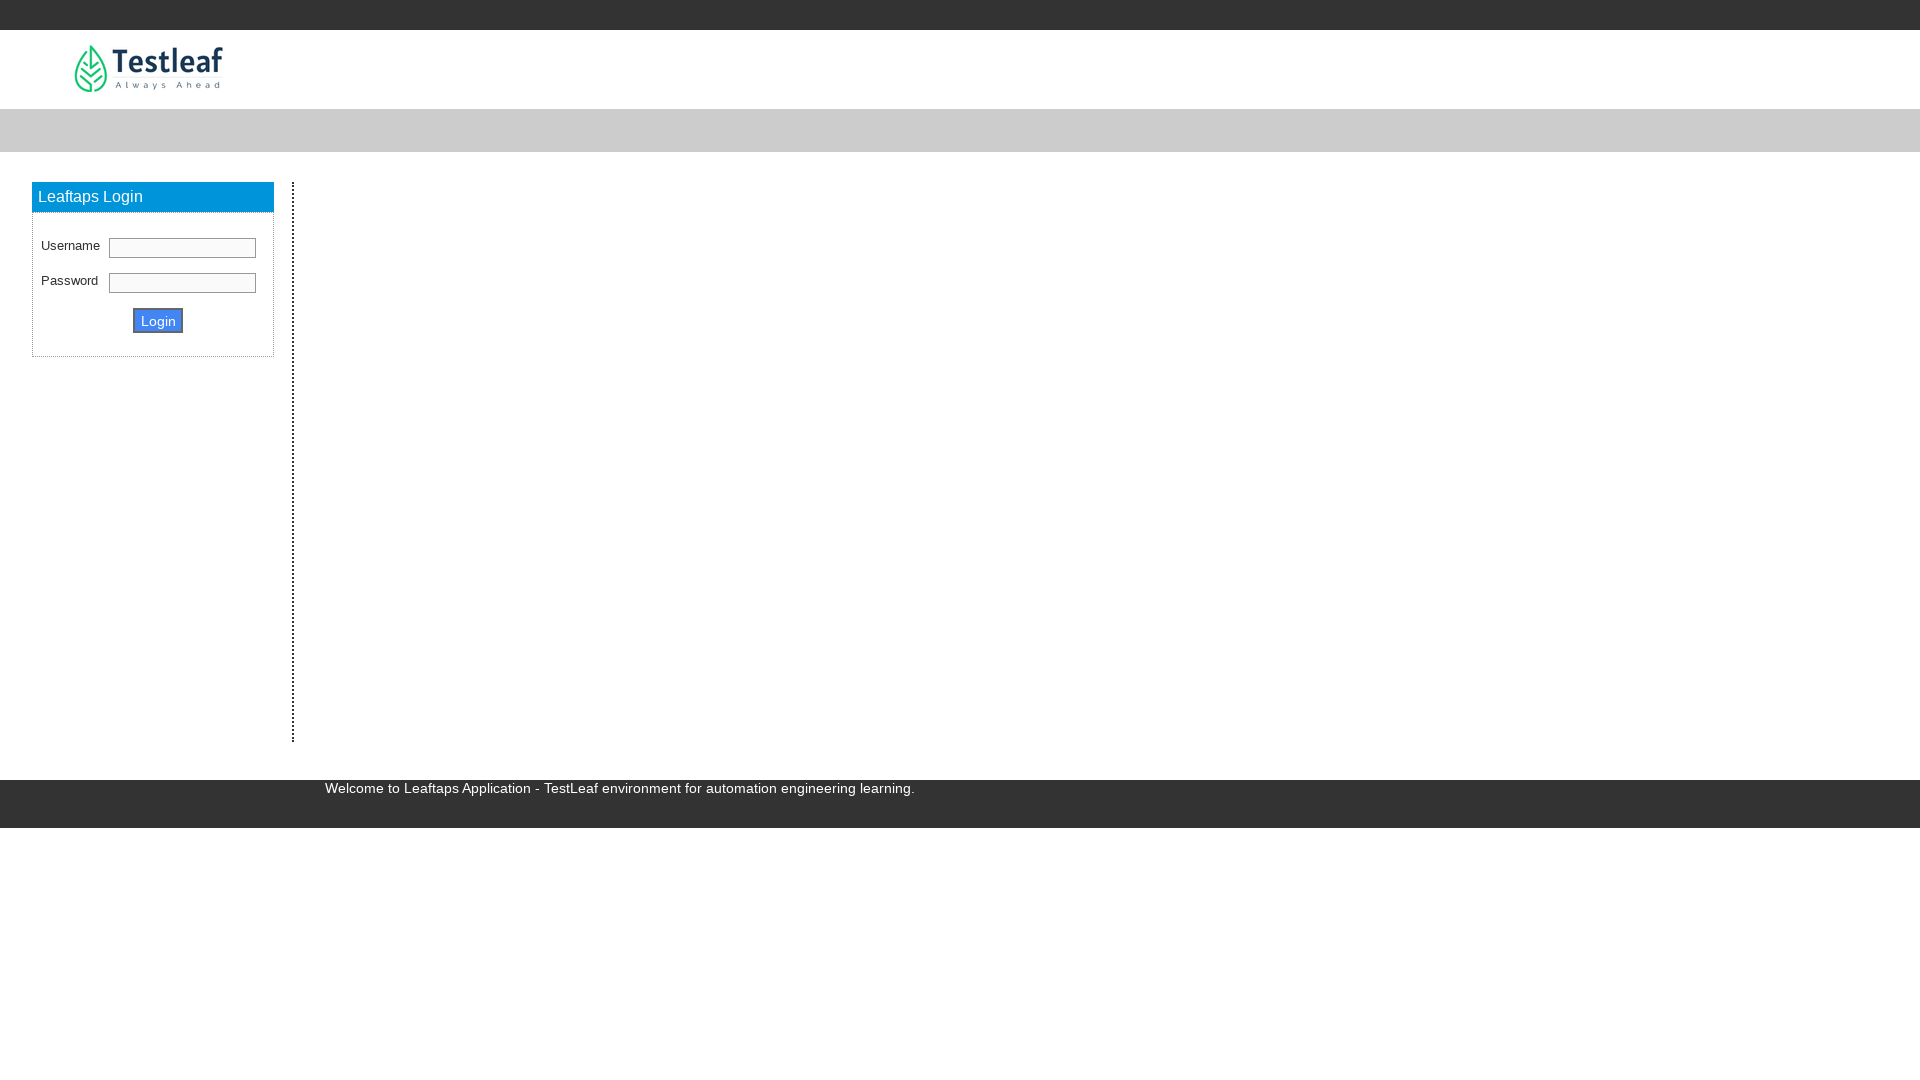

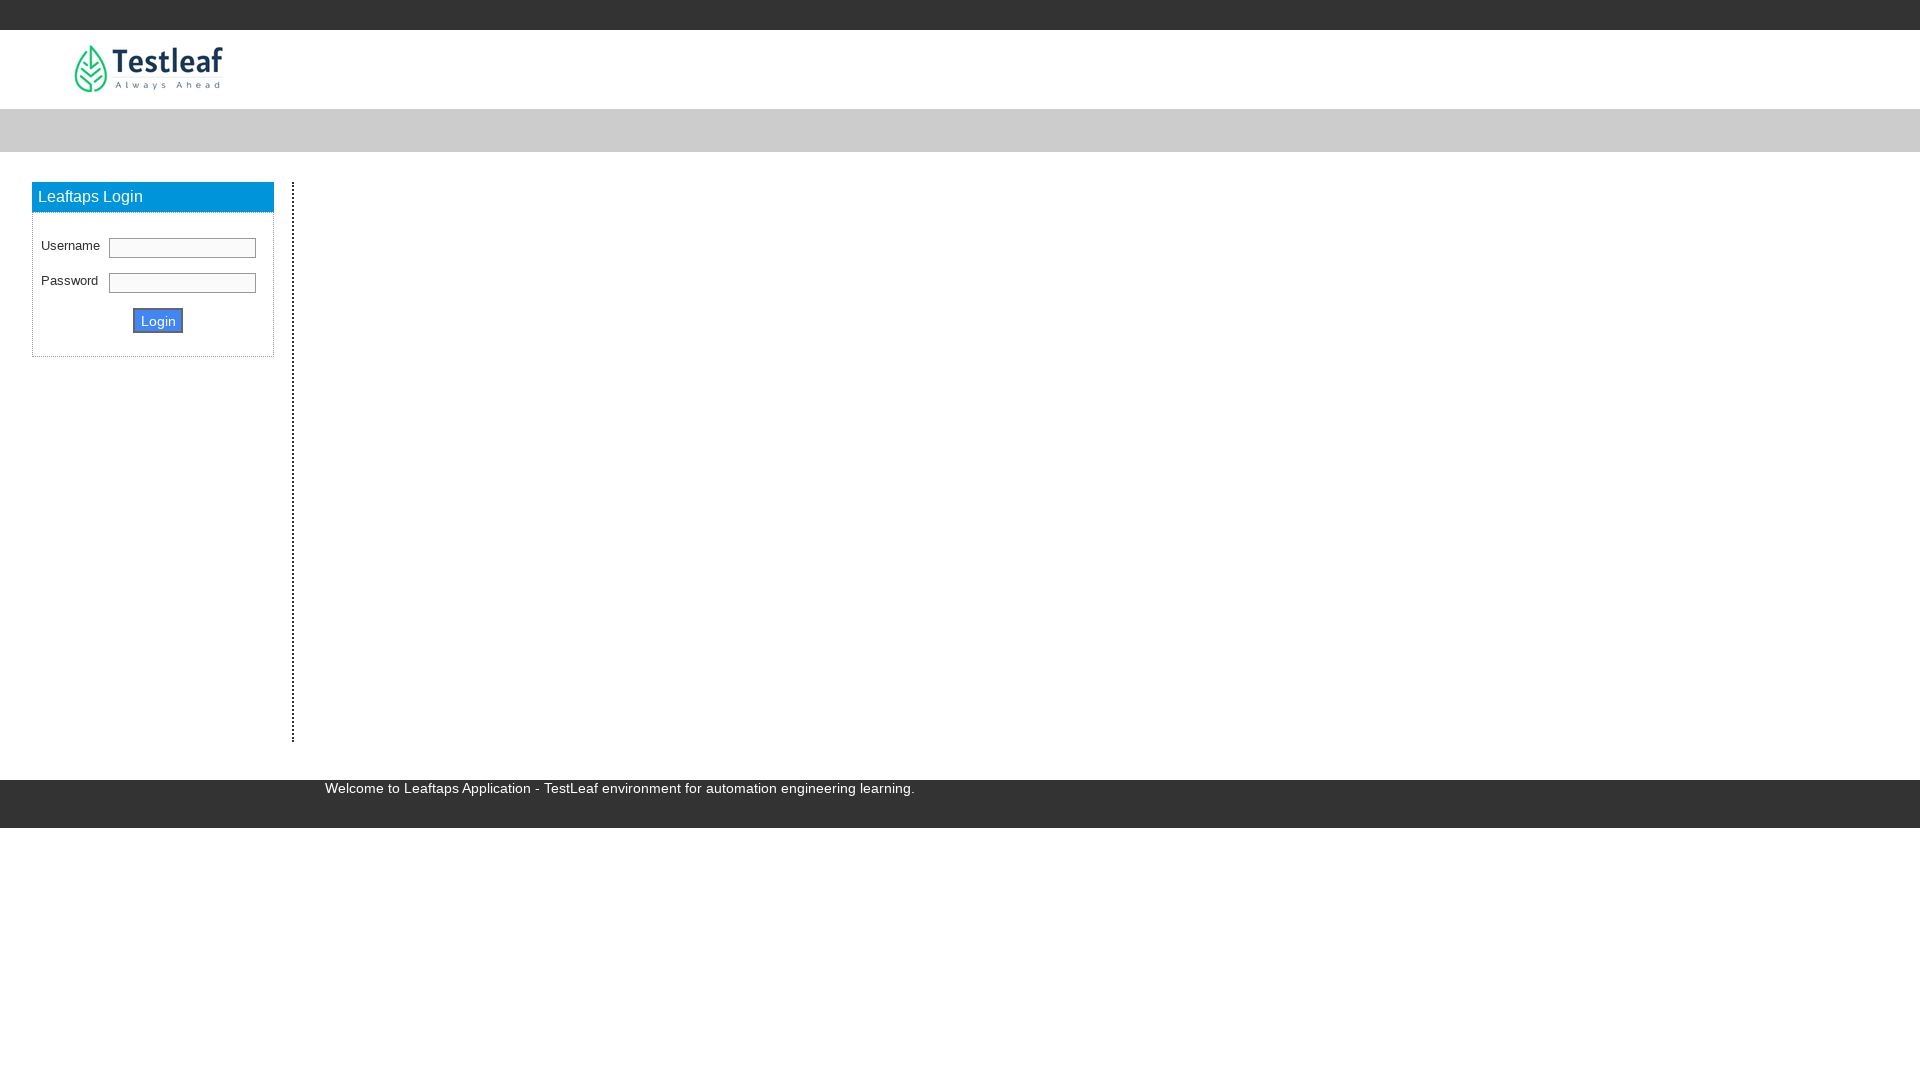